Tests horizontal slider functionality by moving the slider to a specific value using keyboard arrow keys

Starting URL: https://the-internet.herokuapp.com/horizontal_slider

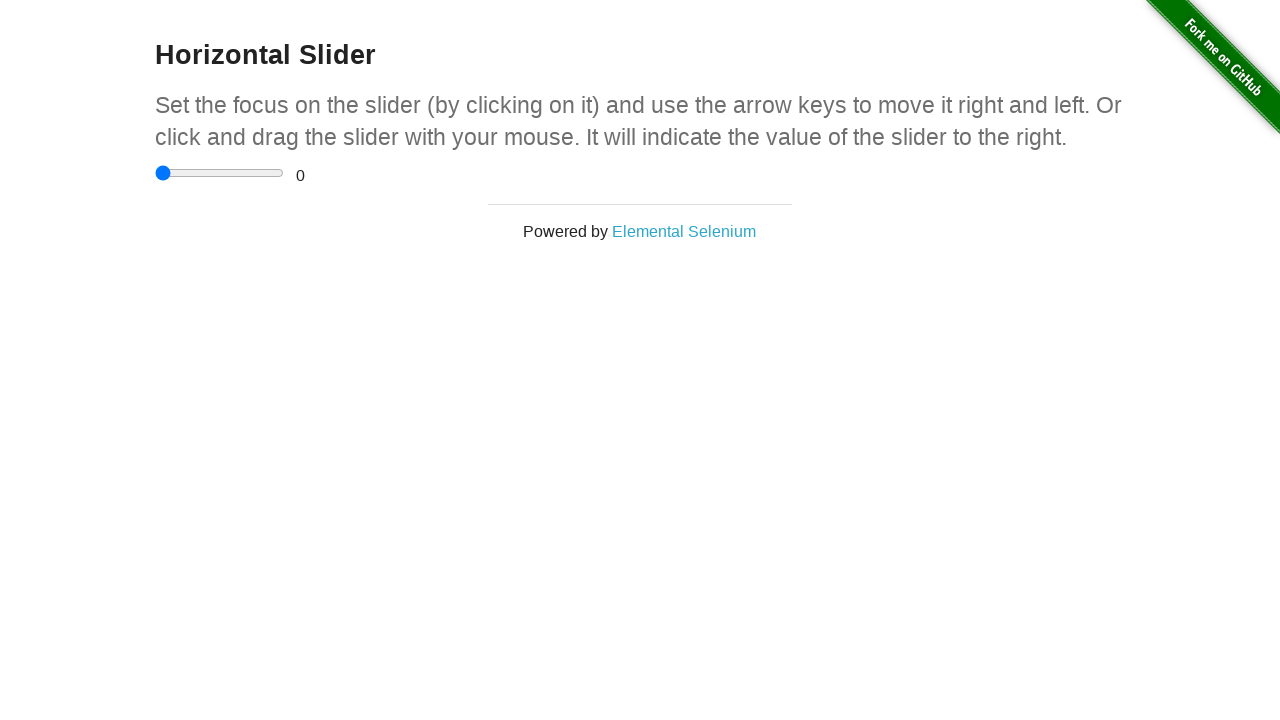

Navigated to horizontal slider page
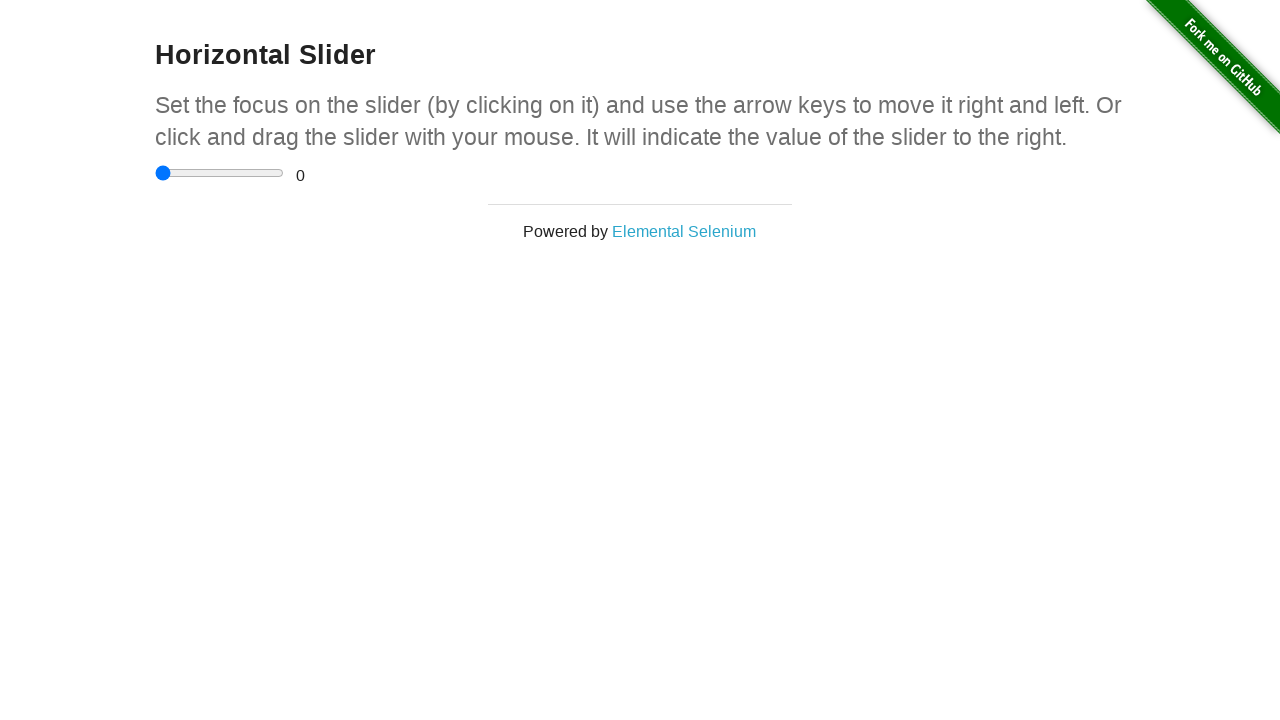

Located slider input element
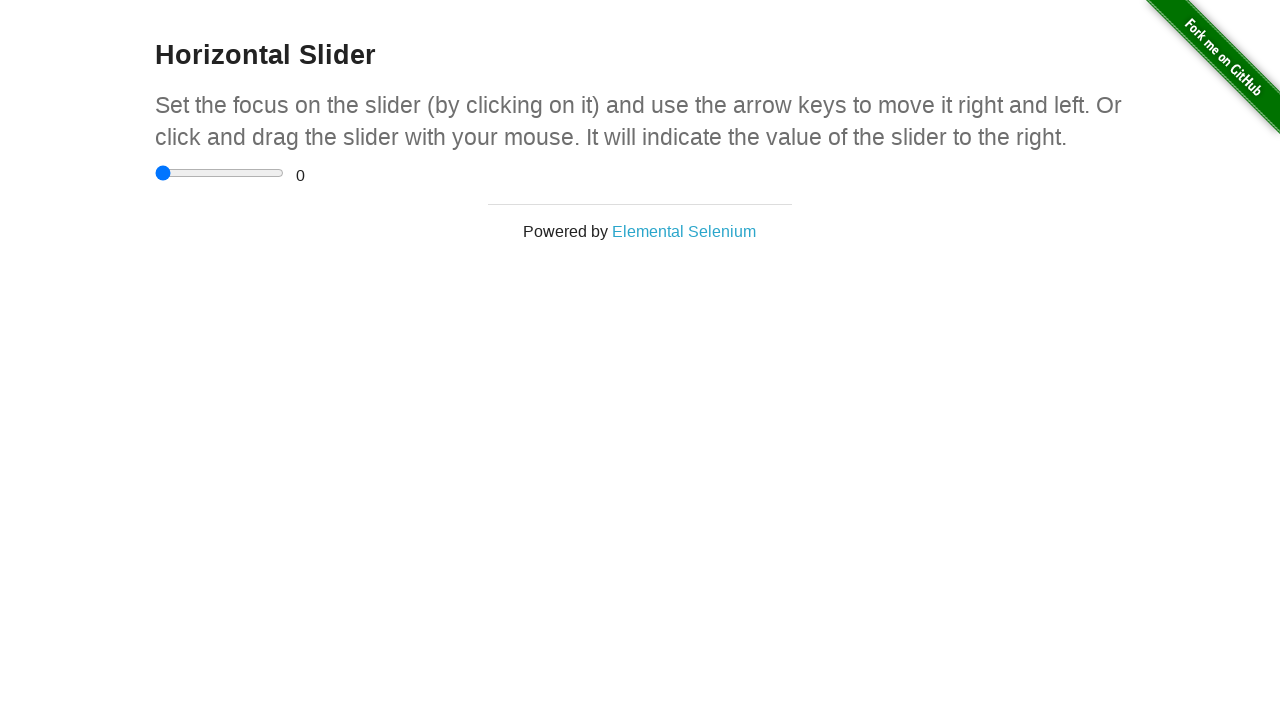

Located value display element
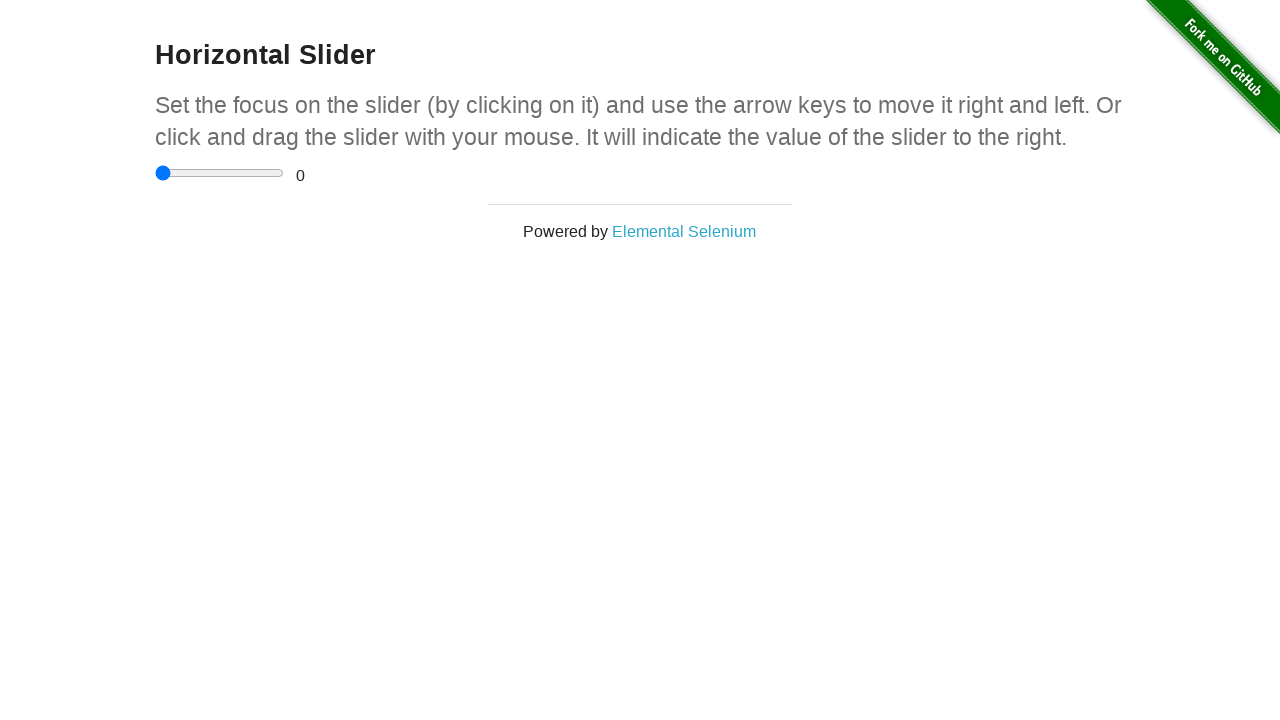

Pressed ArrowRight to move slider towards target value 4 on input[type='range']
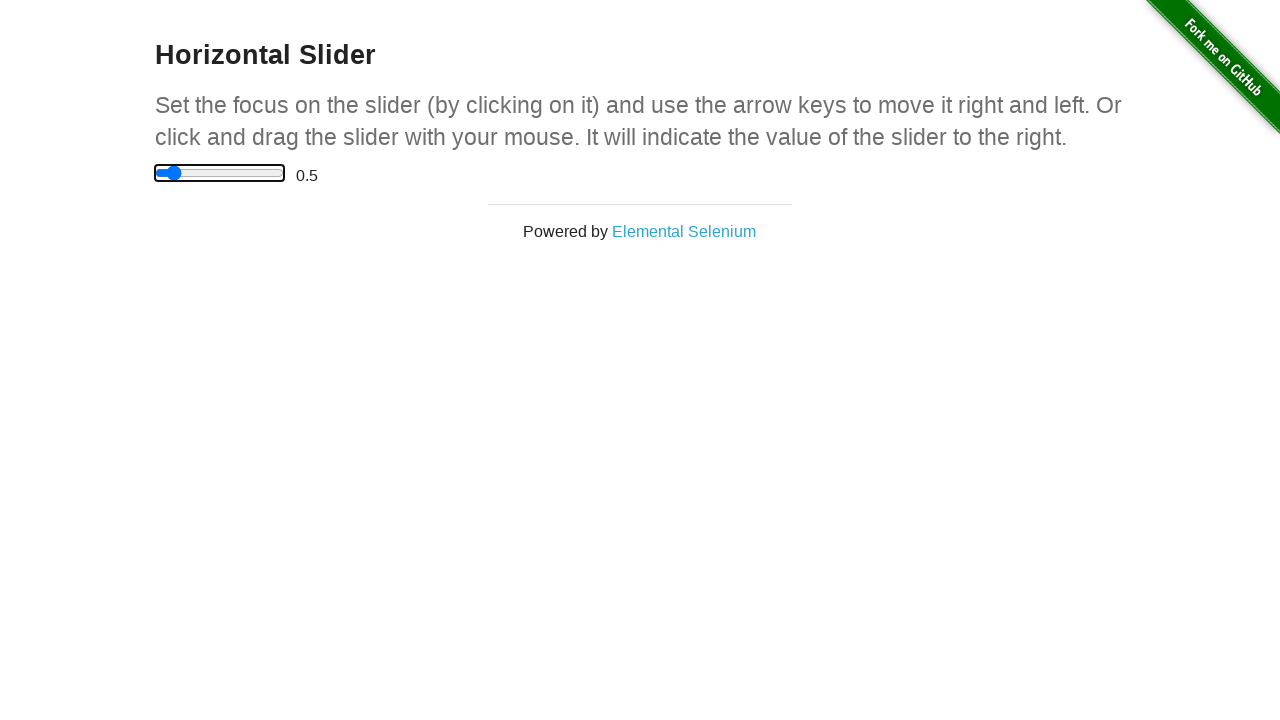

Pressed ArrowRight to move slider towards target value 4 on input[type='range']
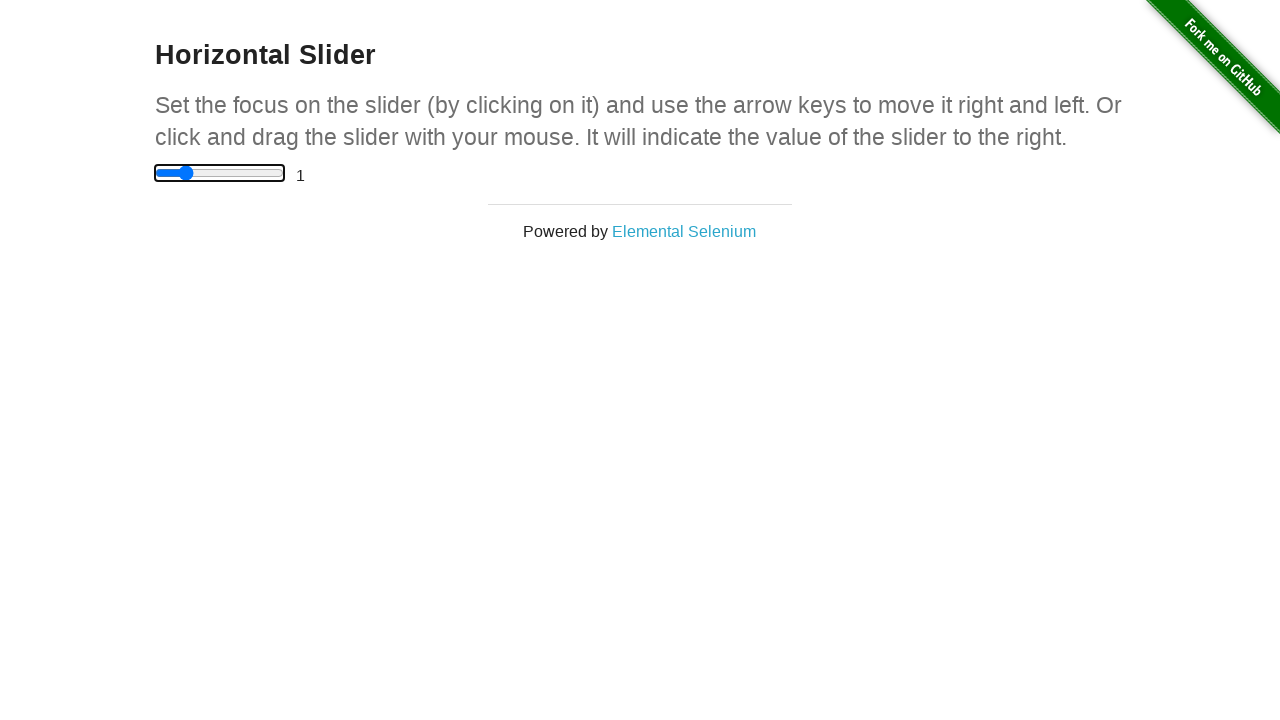

Pressed ArrowRight to move slider towards target value 4 on input[type='range']
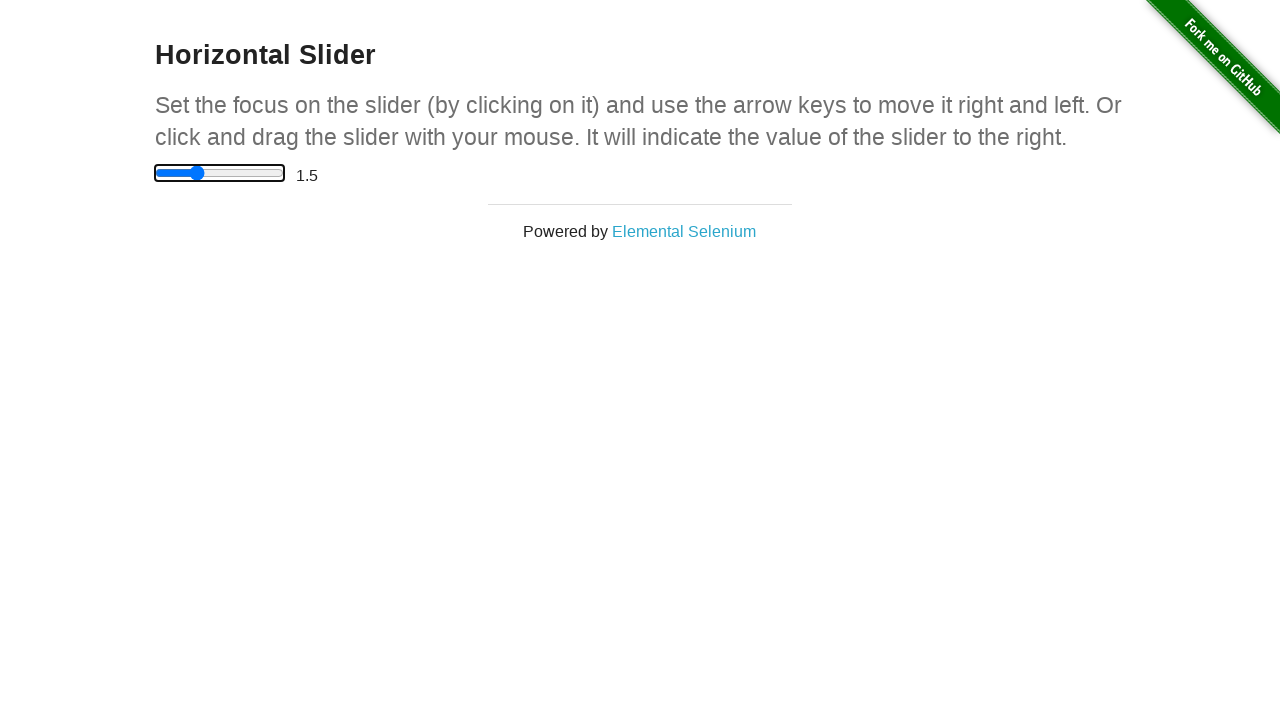

Pressed ArrowRight to move slider towards target value 4 on input[type='range']
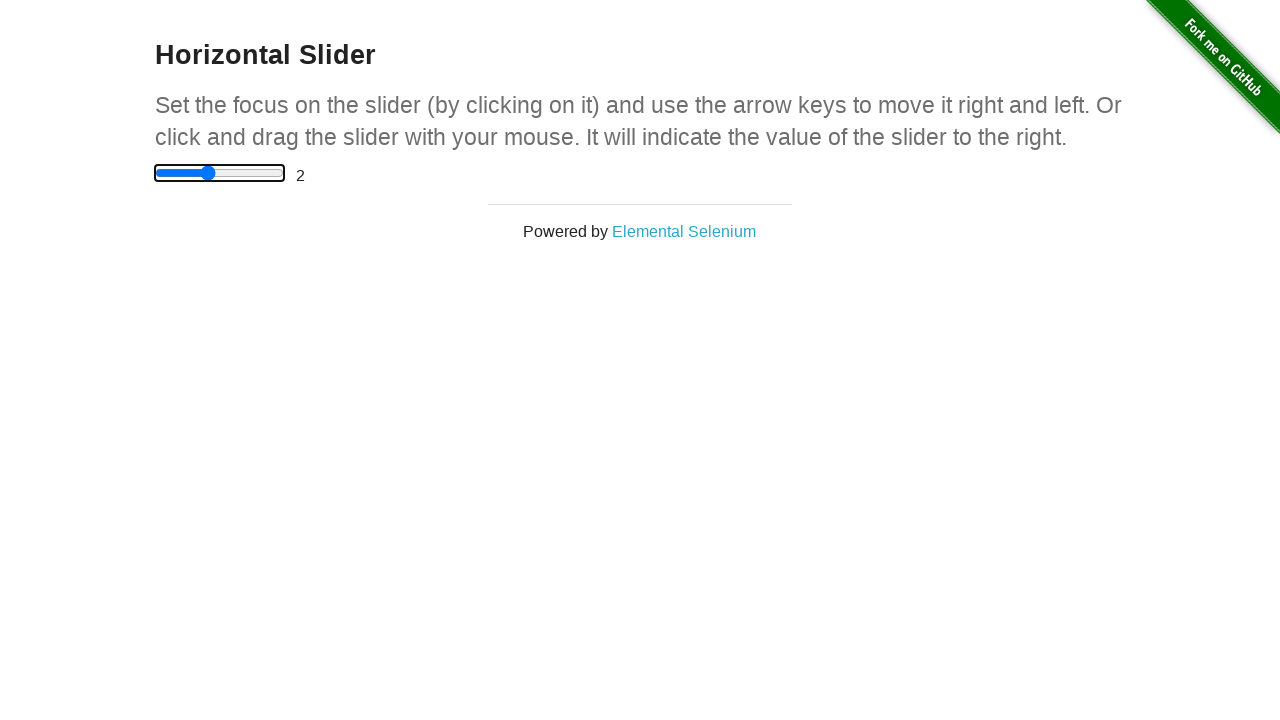

Pressed ArrowRight to move slider towards target value 4 on input[type='range']
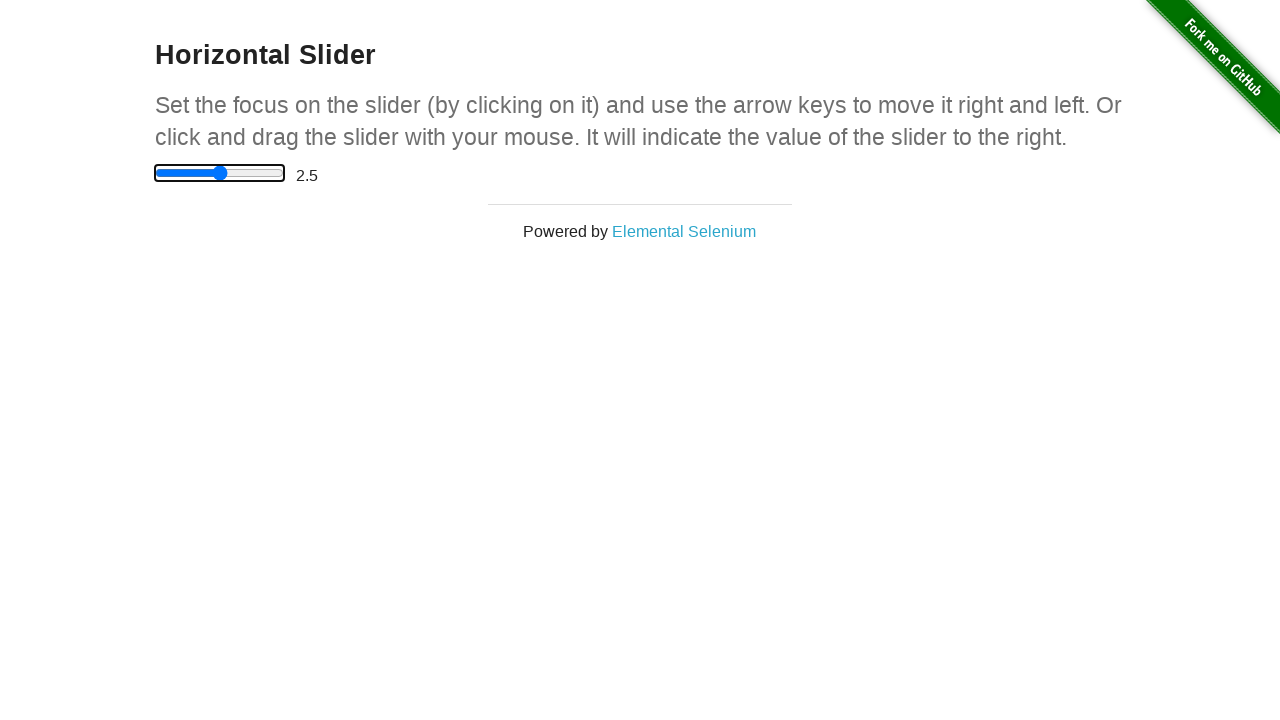

Pressed ArrowRight to move slider towards target value 4 on input[type='range']
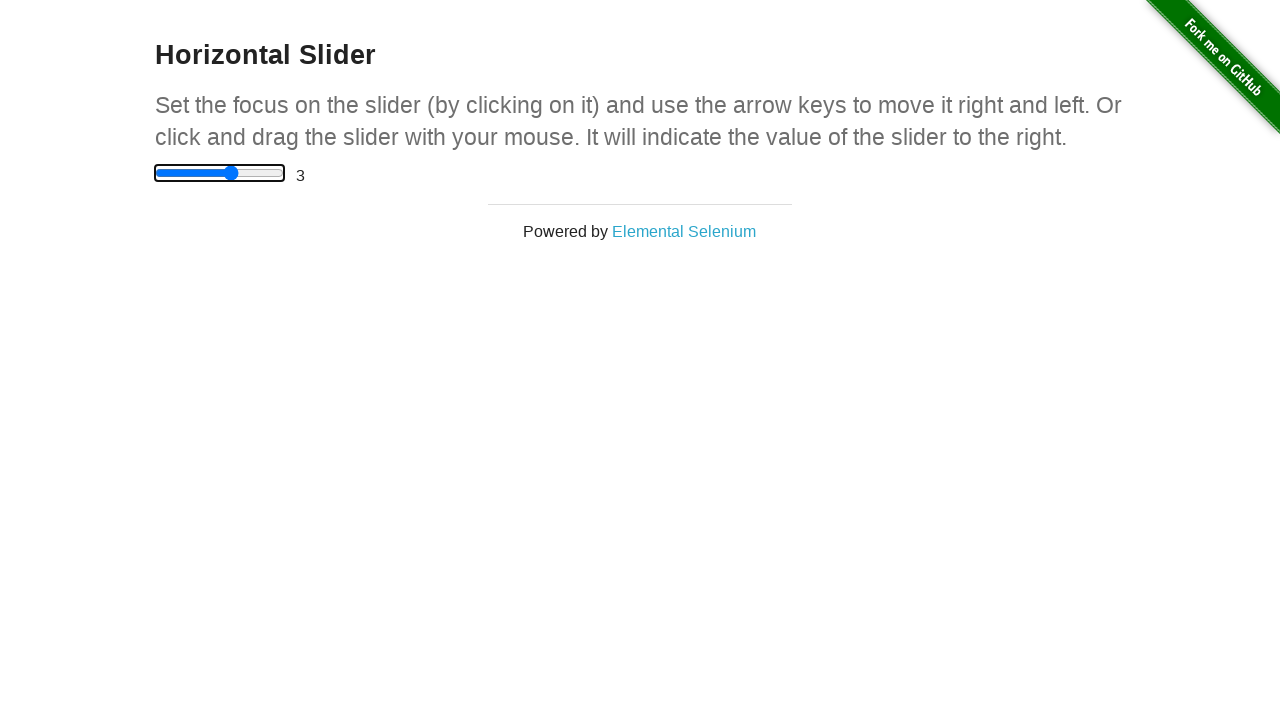

Pressed ArrowRight to move slider towards target value 4 on input[type='range']
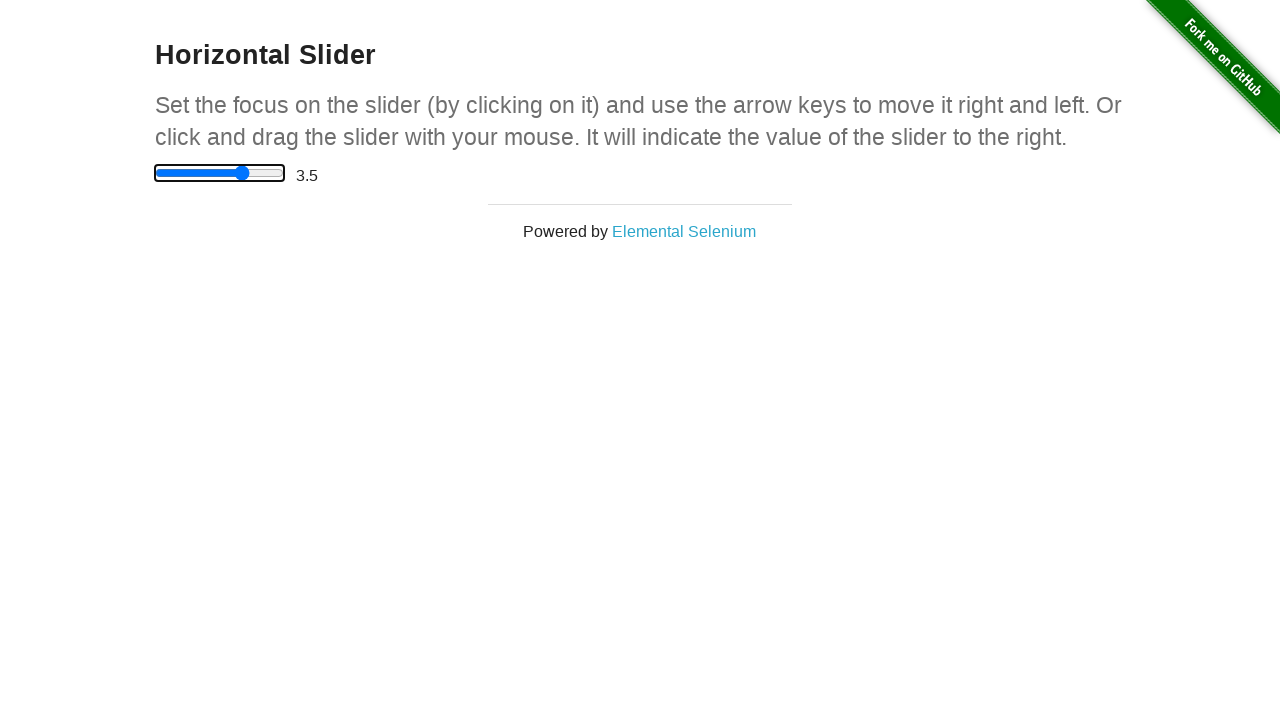

Pressed ArrowRight to move slider towards target value 4 on input[type='range']
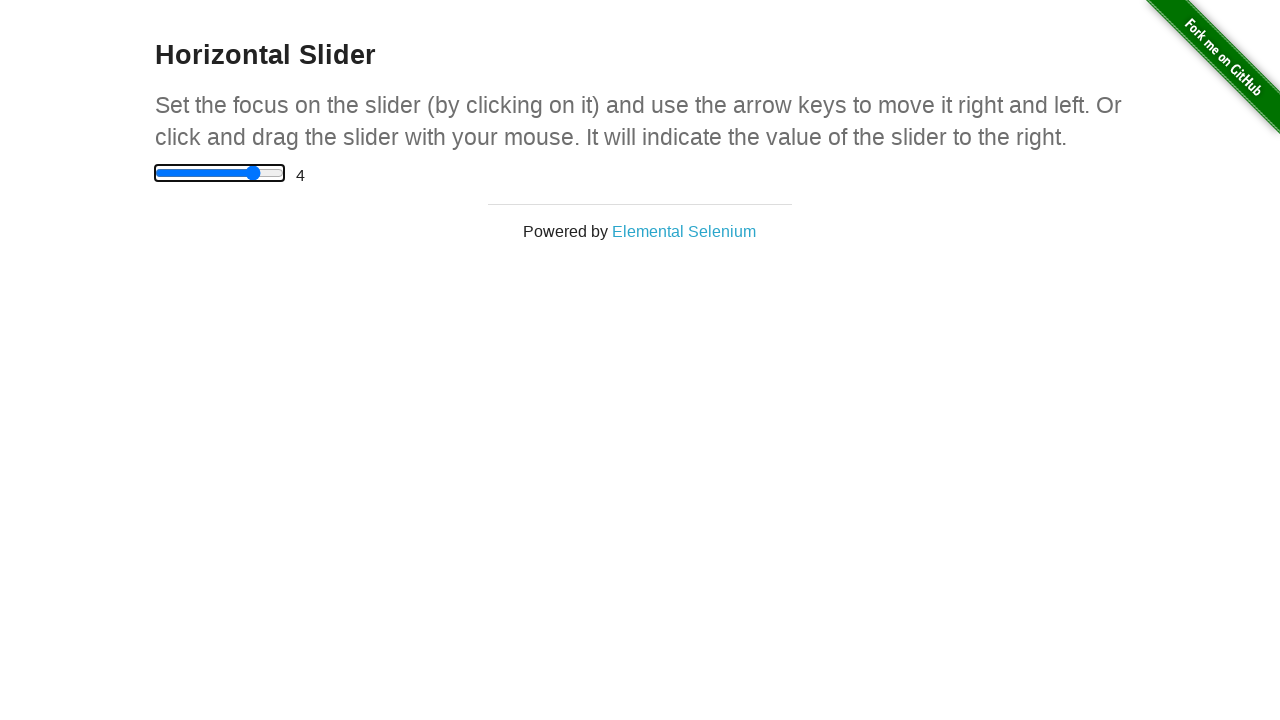

Verified slider reached target value 4
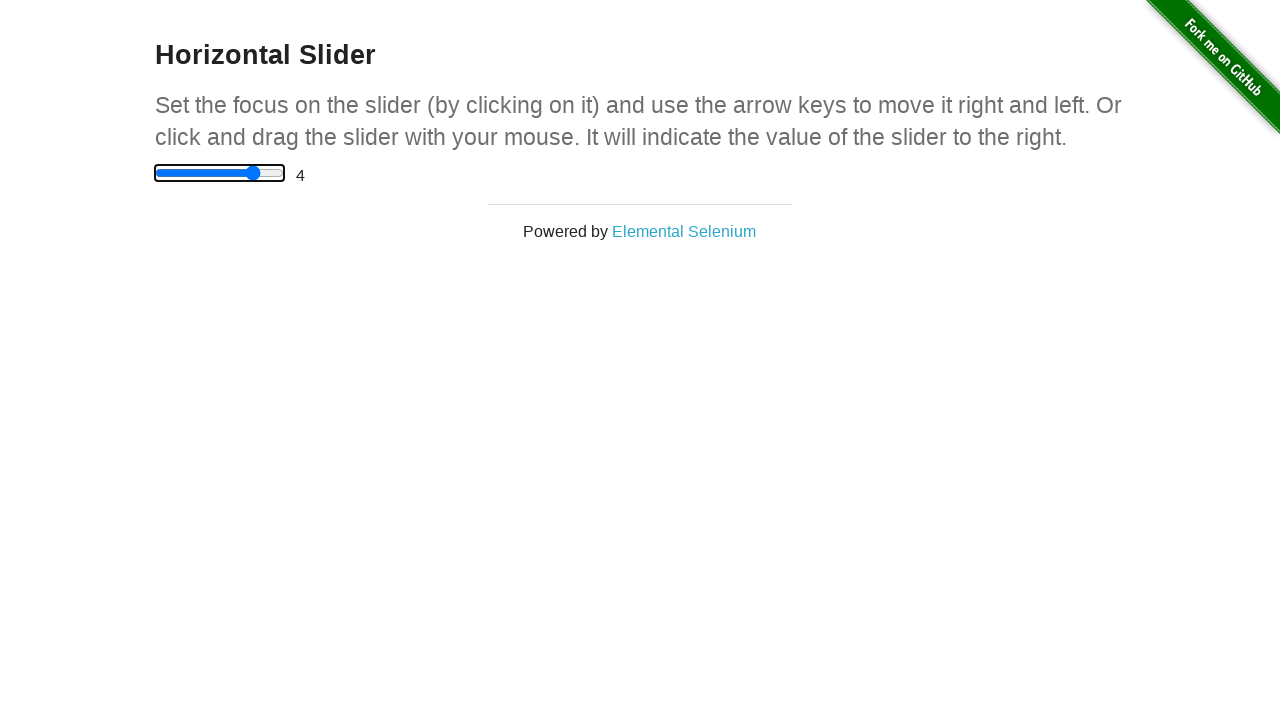

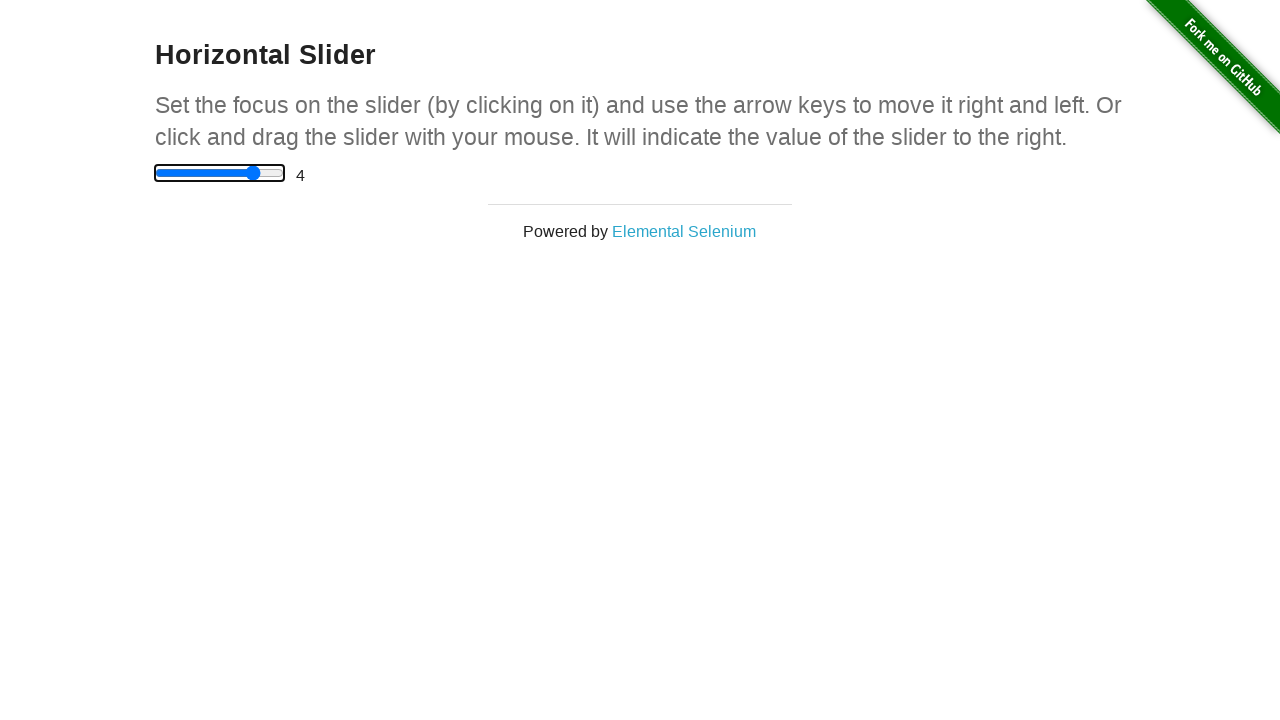